Tests that signup fails when password is only one character long

Starting URL: https://selenium-blog.herokuapp.com/

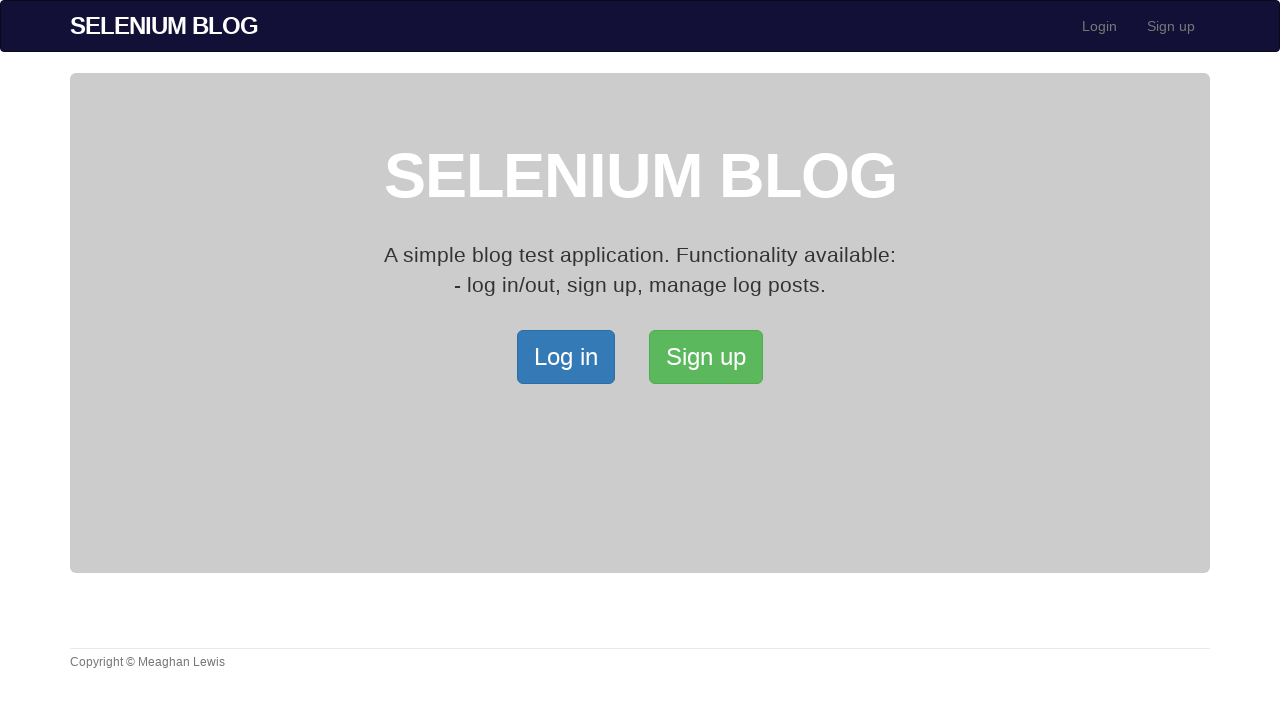

Clicked SignUp button at (706, 357) on xpath=/html/body/div[2]/div/a[2]
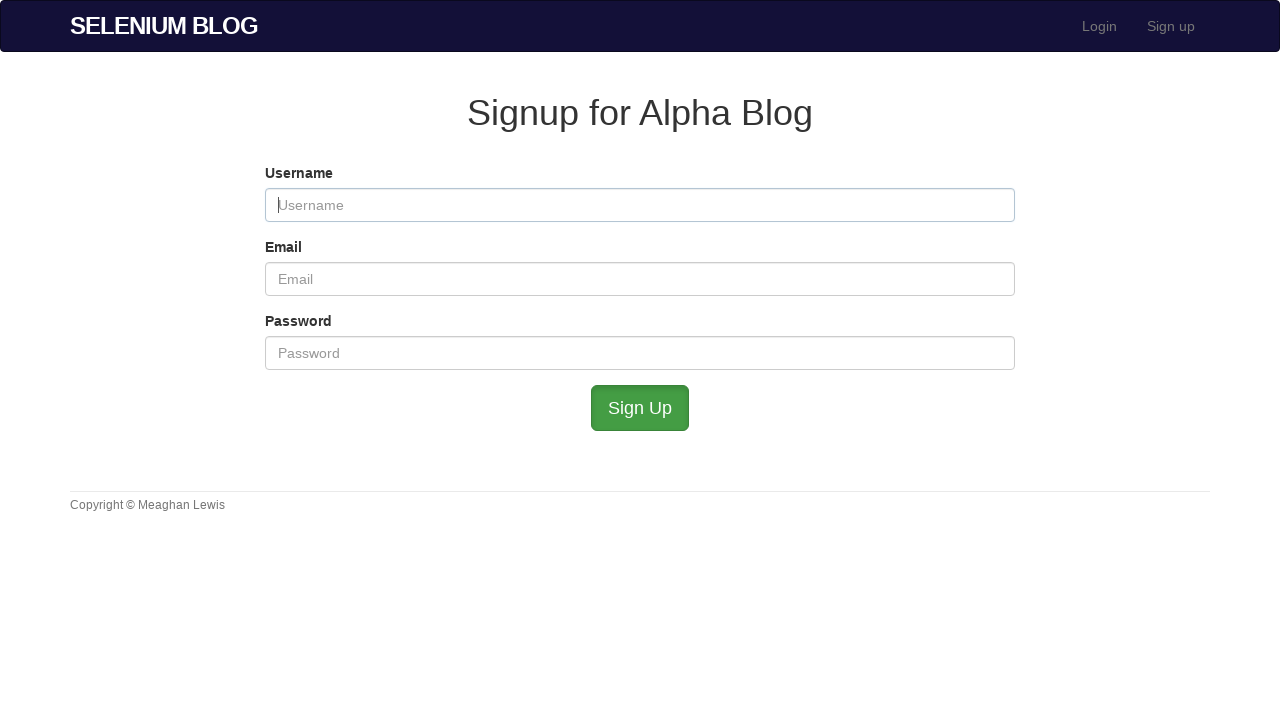

Filled username field with 'usertest789' on #user_username
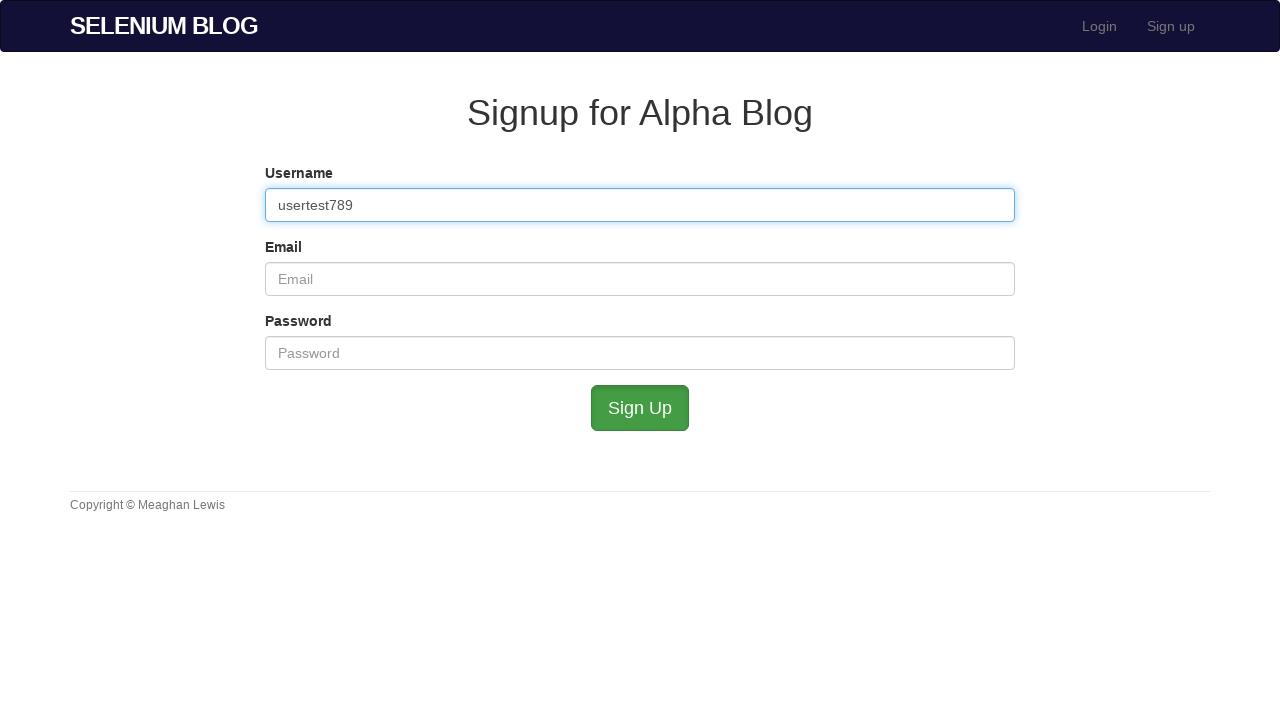

Filled email field with 'usertest789@example.com' on #user_email
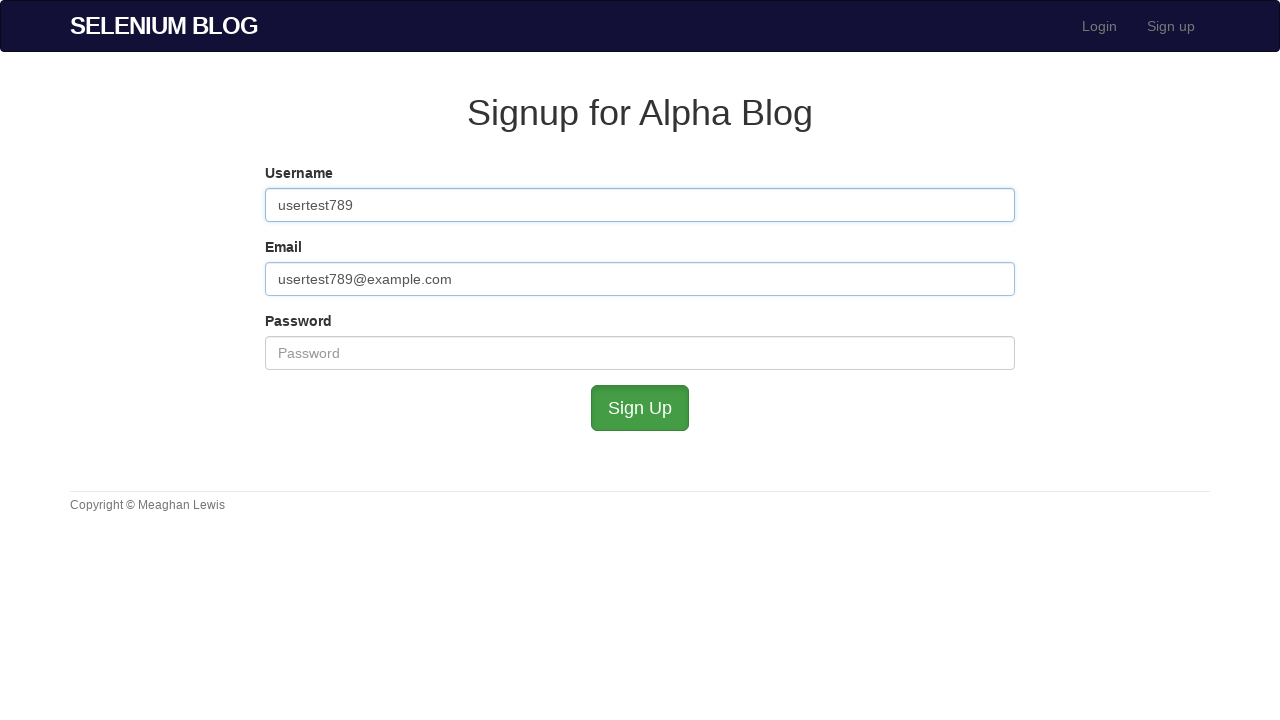

Filled password field with single character 'P' on #user_password
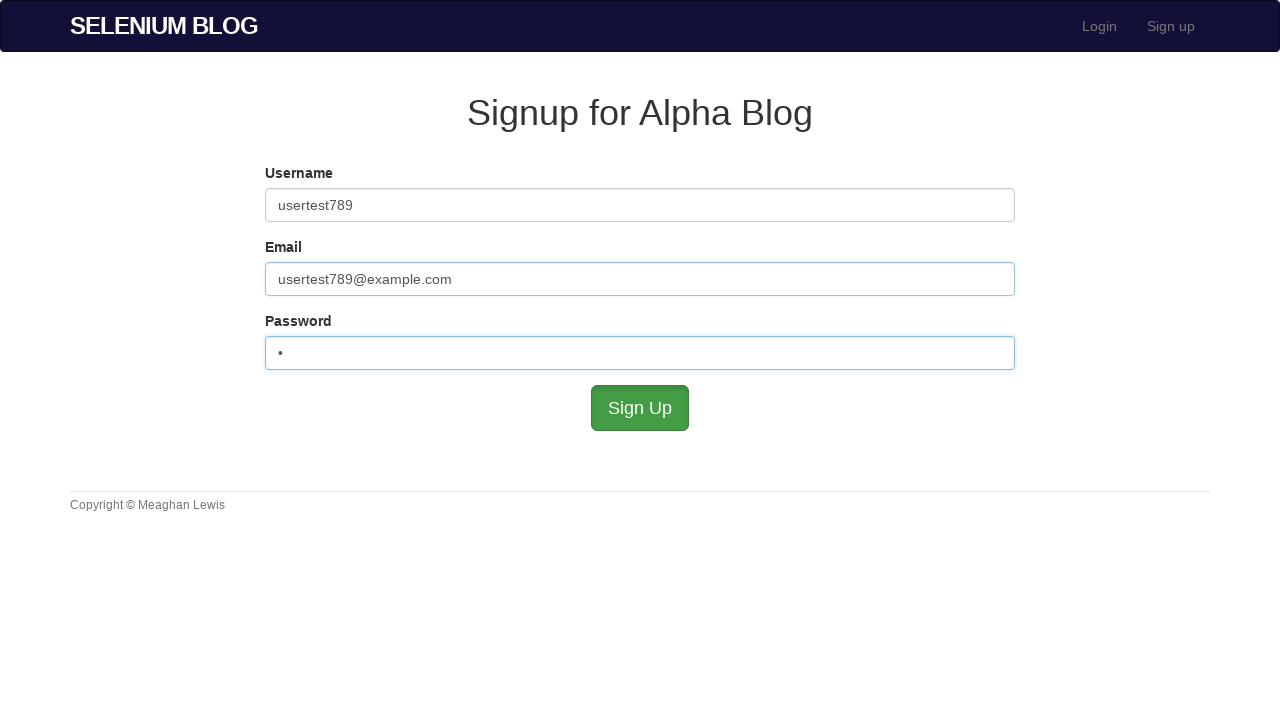

Clicked submit button to submit signup form at (640, 408) on xpath=//*[@id='submit']
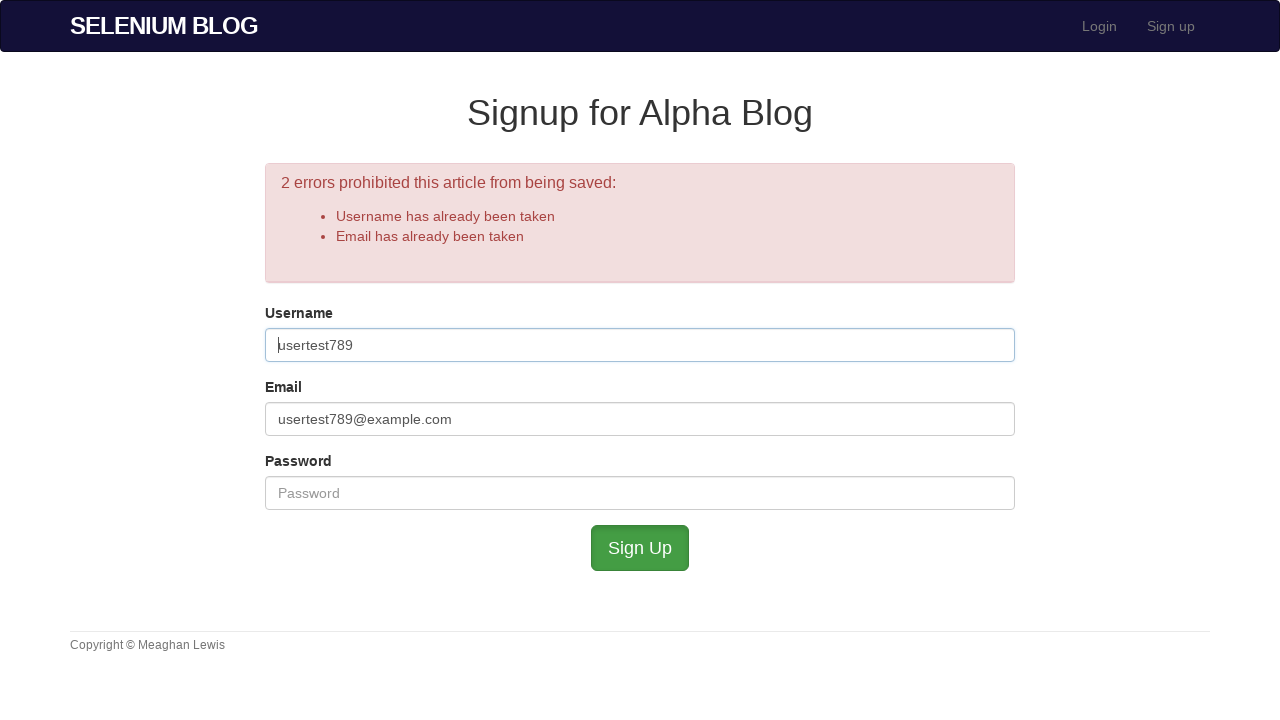

Verified signup failed - still on signup page with panel-body element visible
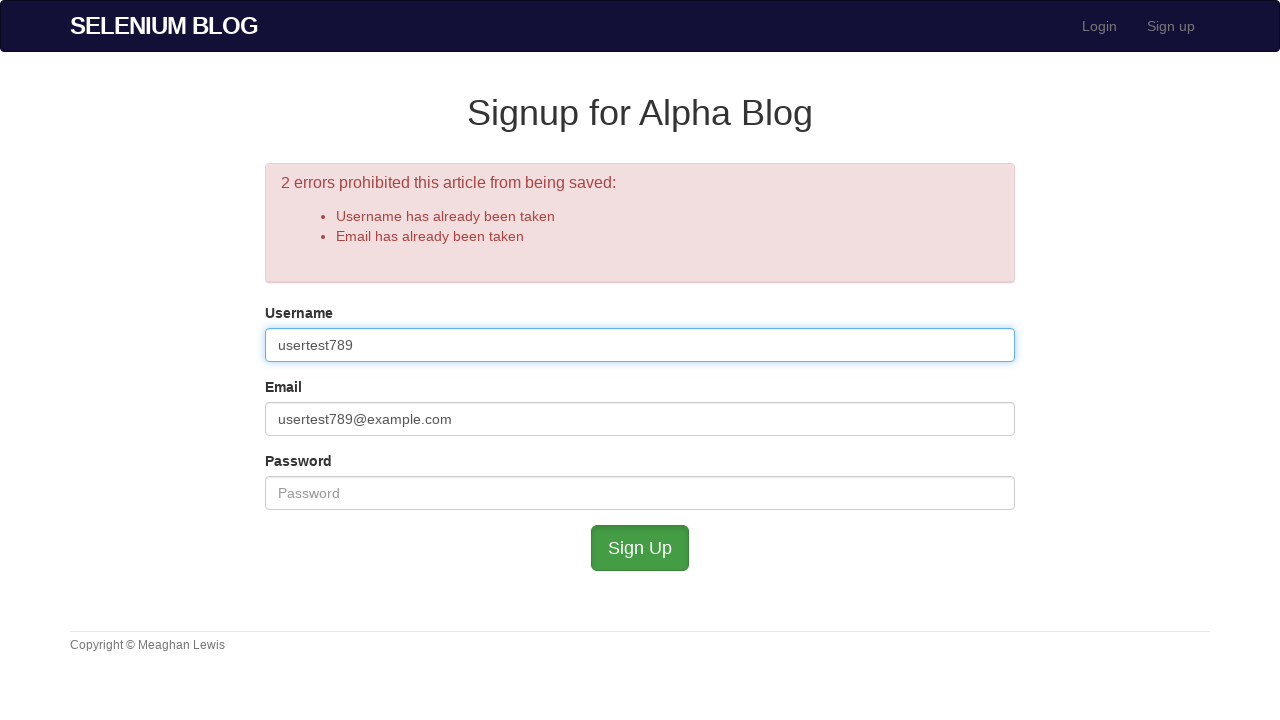

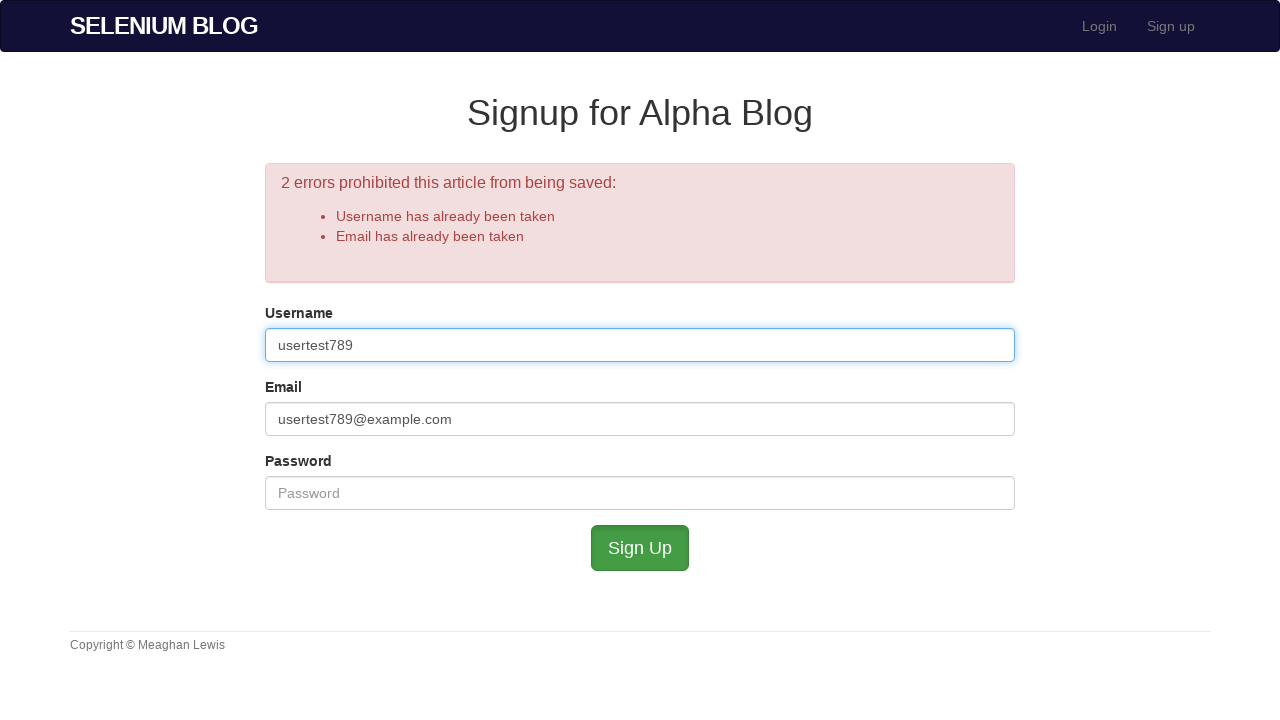